Verifies that the Y page displays exactly 9 programming languages

Starting URL: https://www.99-bottles-of-beer.net

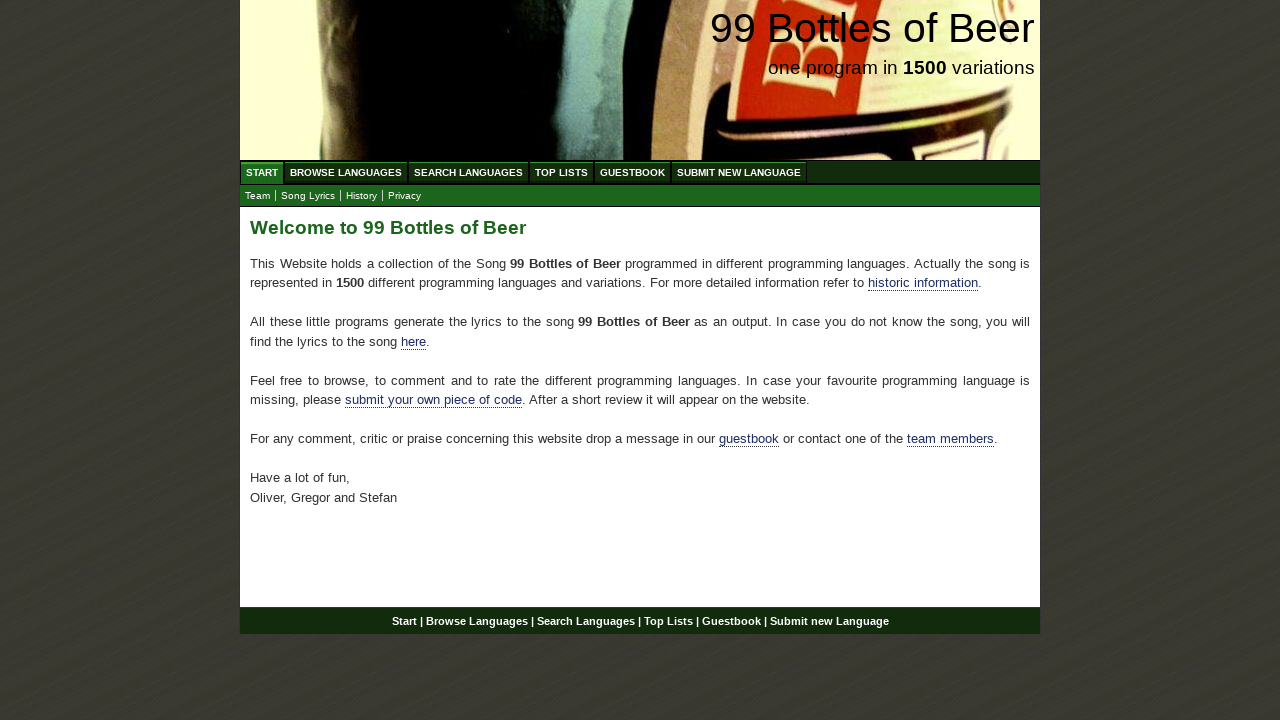

Clicked Browse Languages menu at (346, 172) on text=Browse Languages
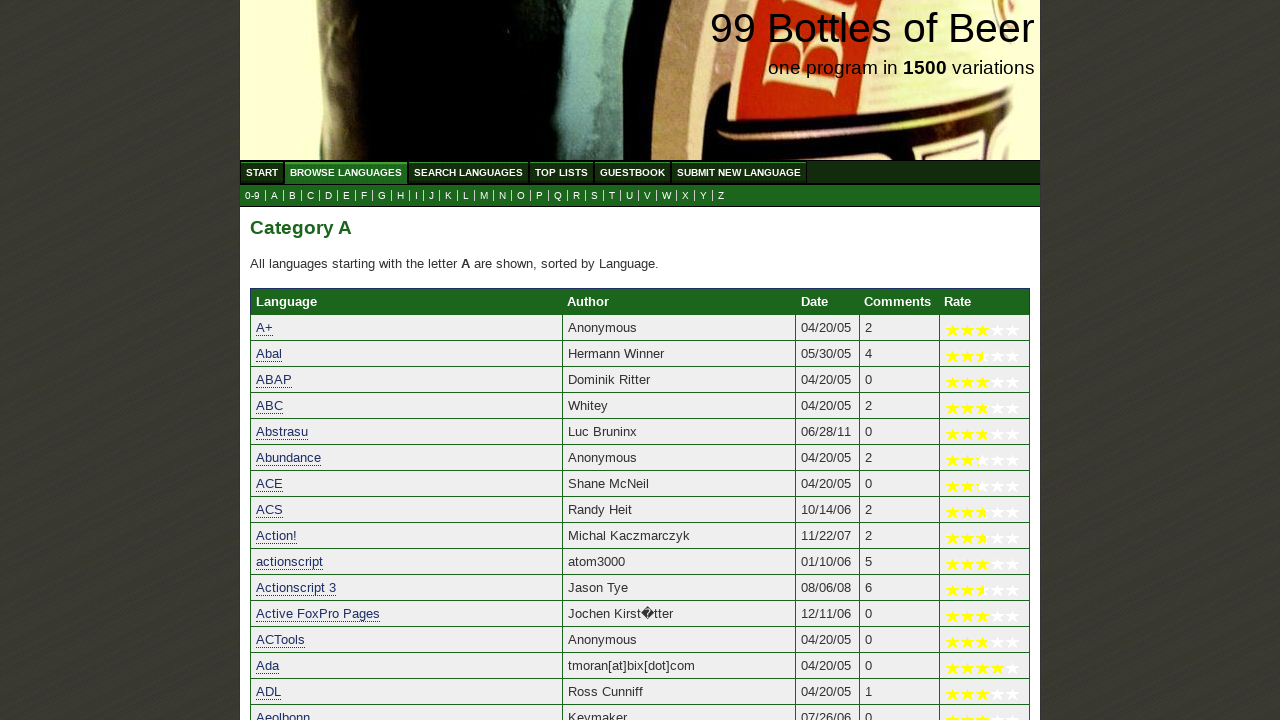

Clicked Y submenu link at (704, 196) on a:text('Y')
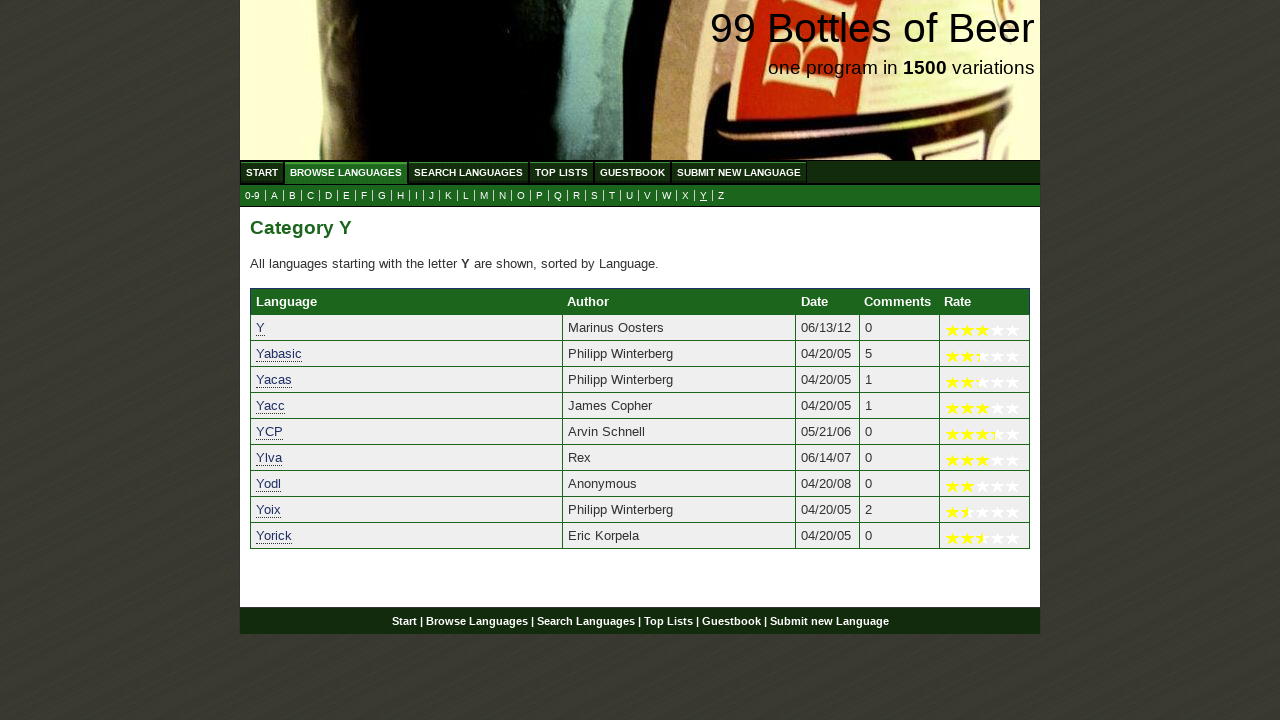

Language table loaded
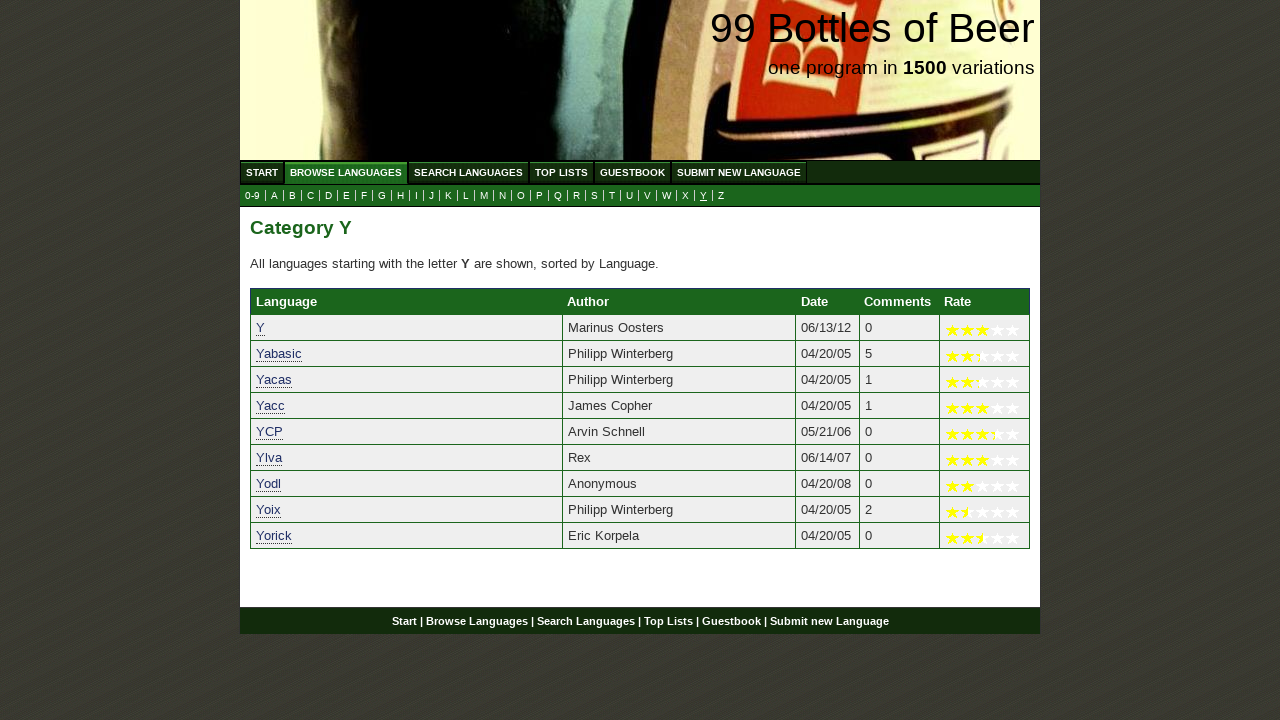

Verified that page Y displays exactly 9 programming languages
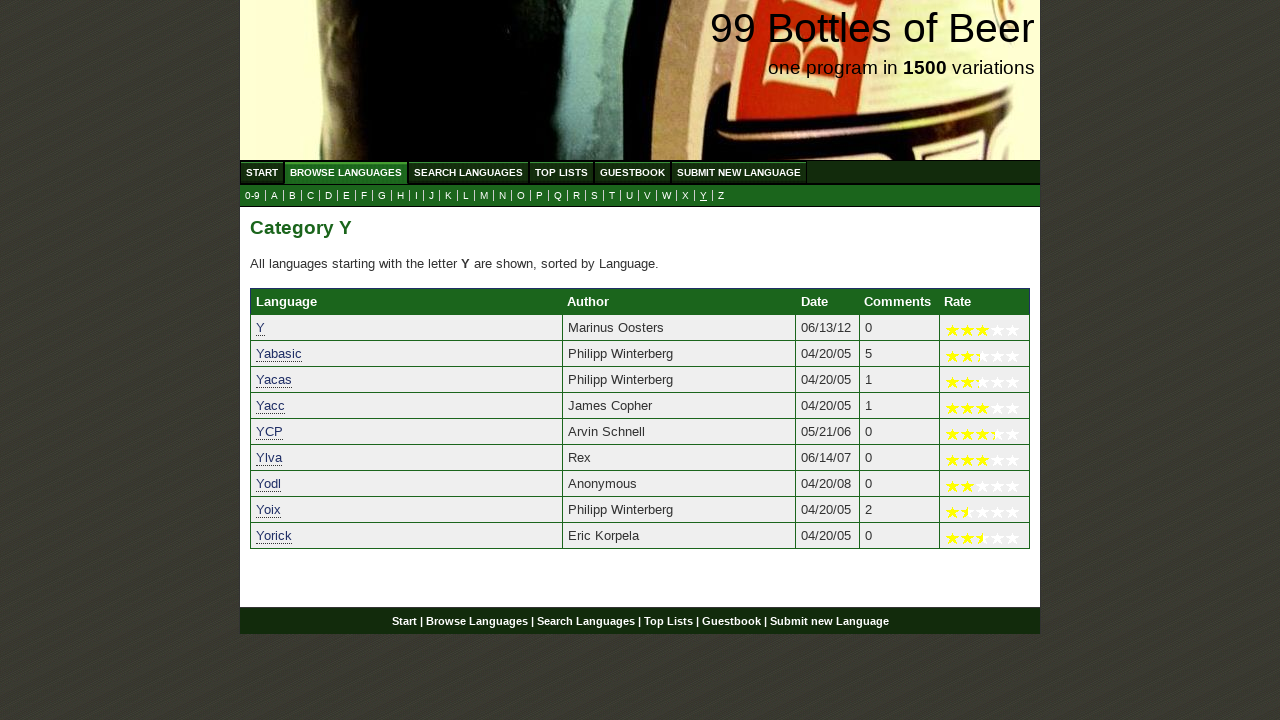

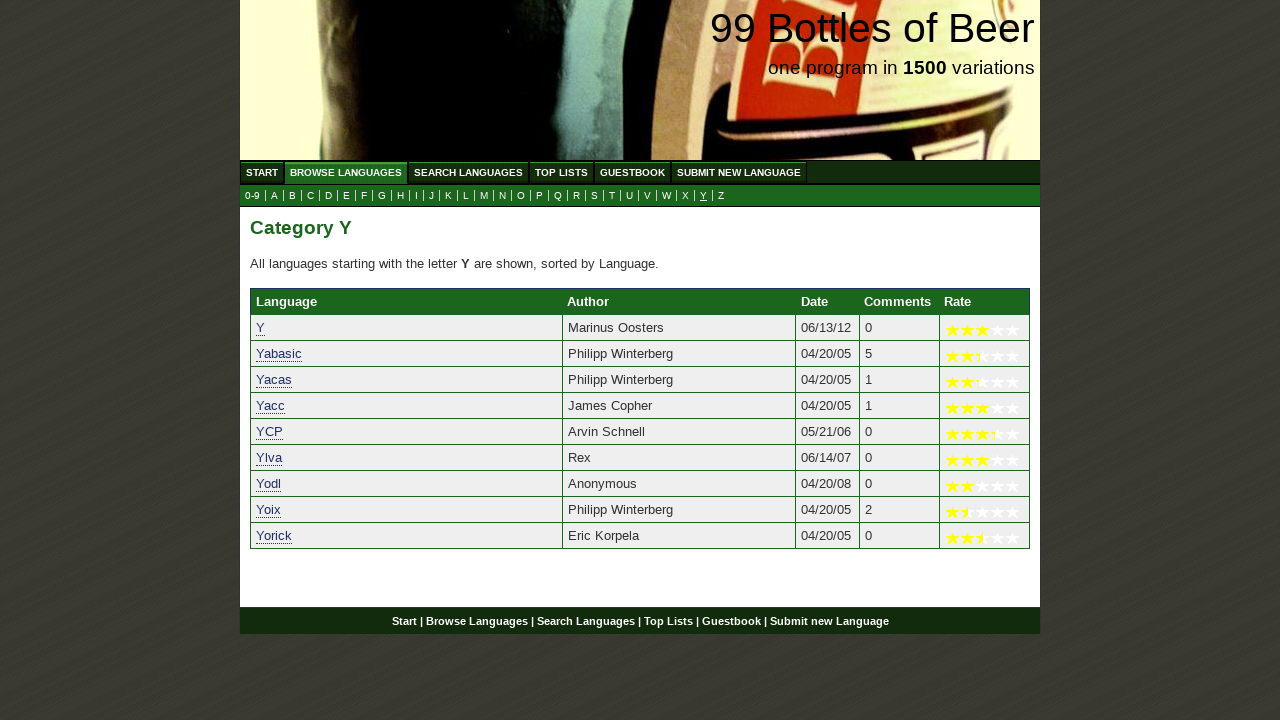